Tests jQuery UI selectable functionality by clicking and holding multiple selectable items in sequence

Starting URL: https://jqueryui.com/selectable/

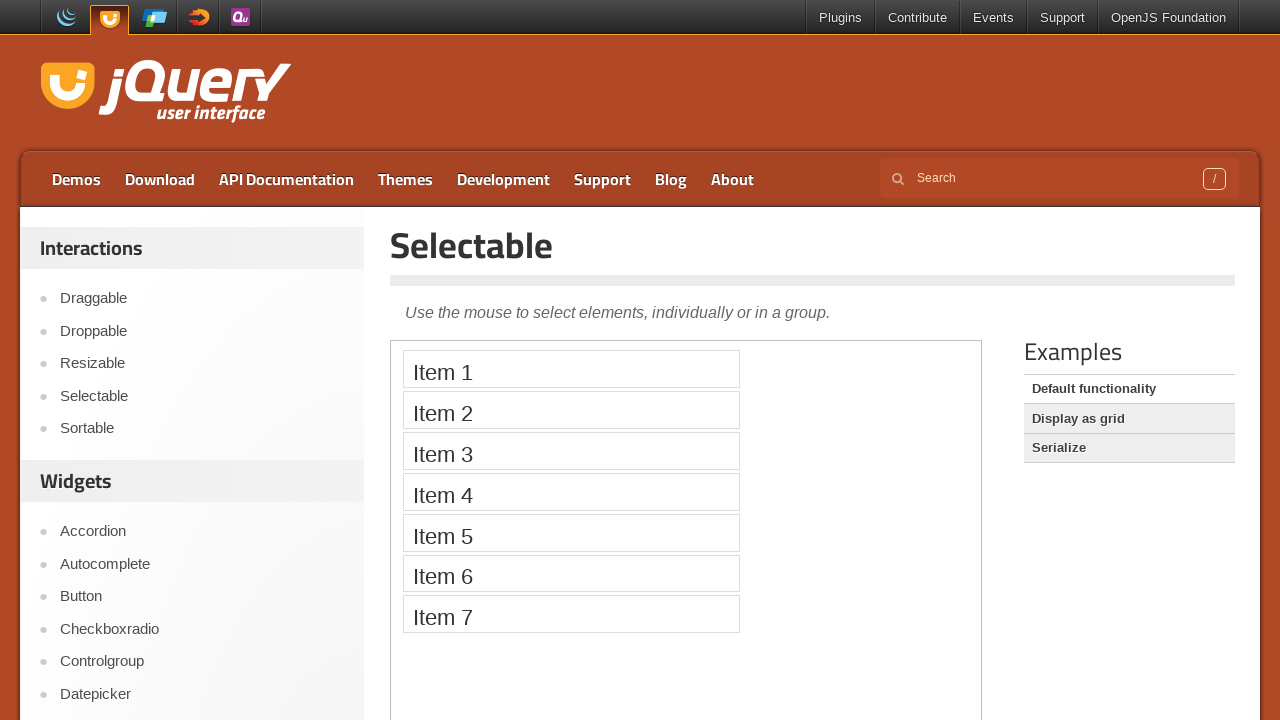

Located the demo iframe containing selectable items
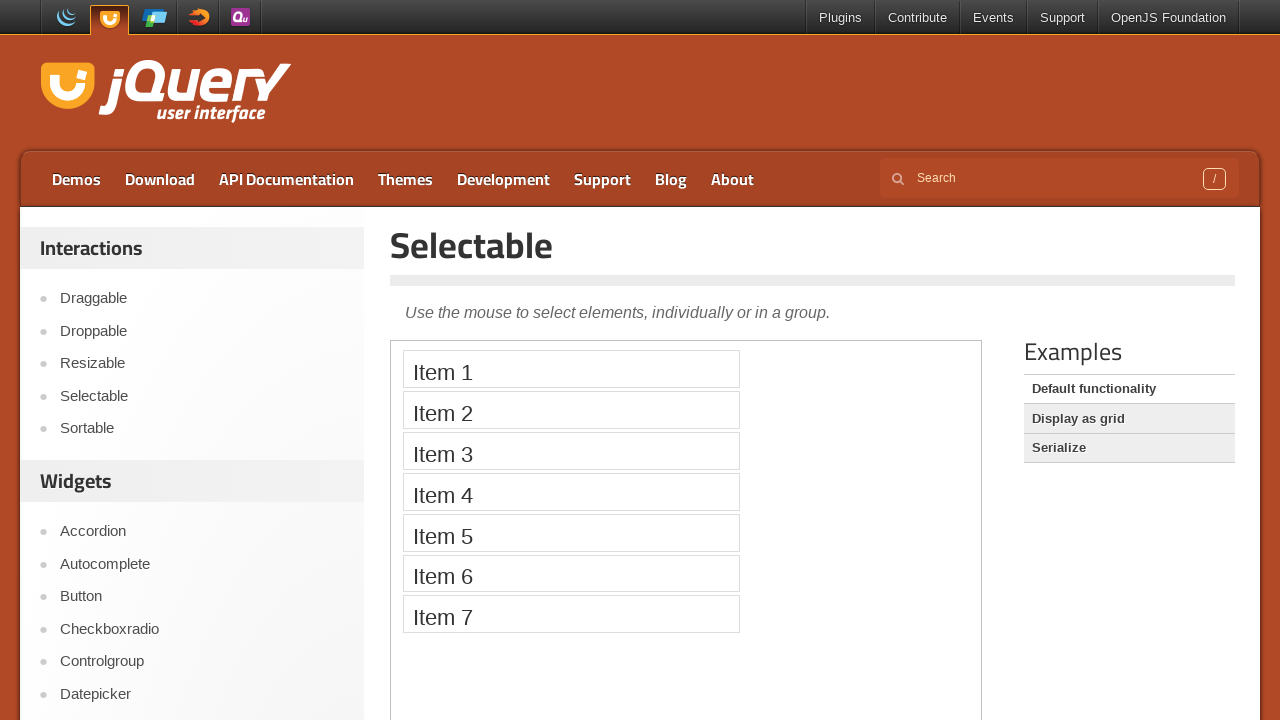

Located first selectable item
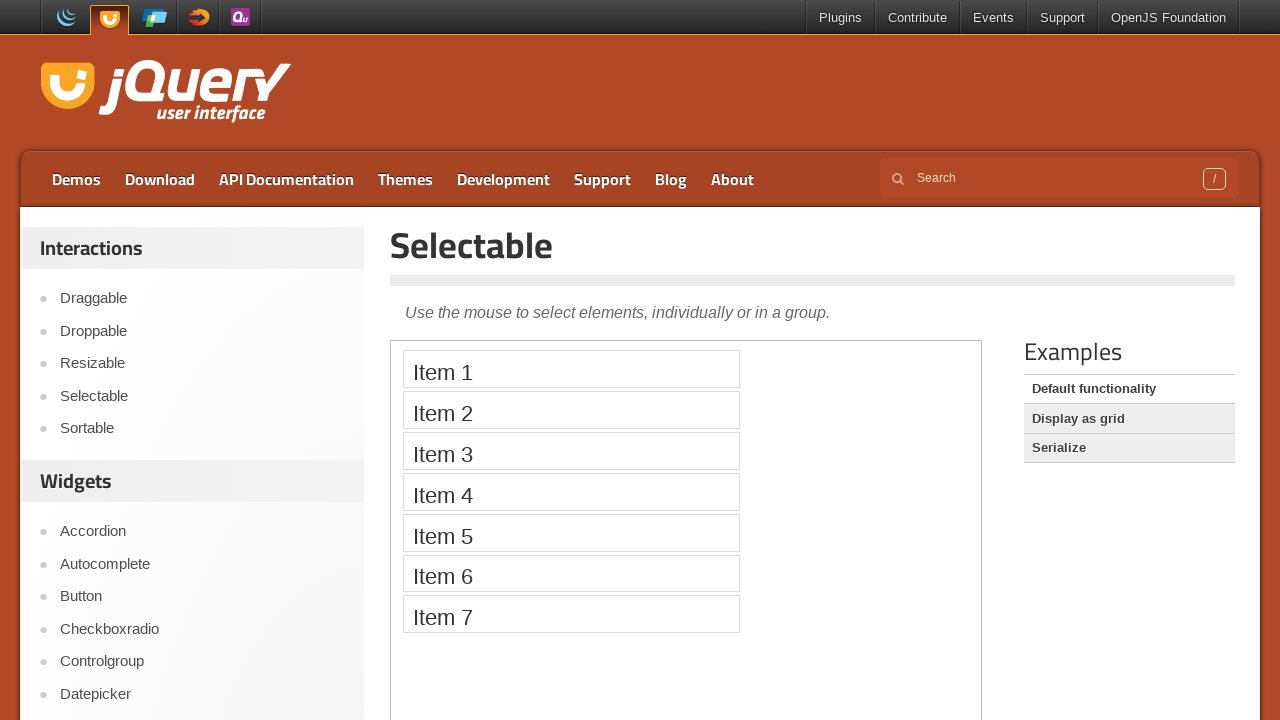

Located second selectable item
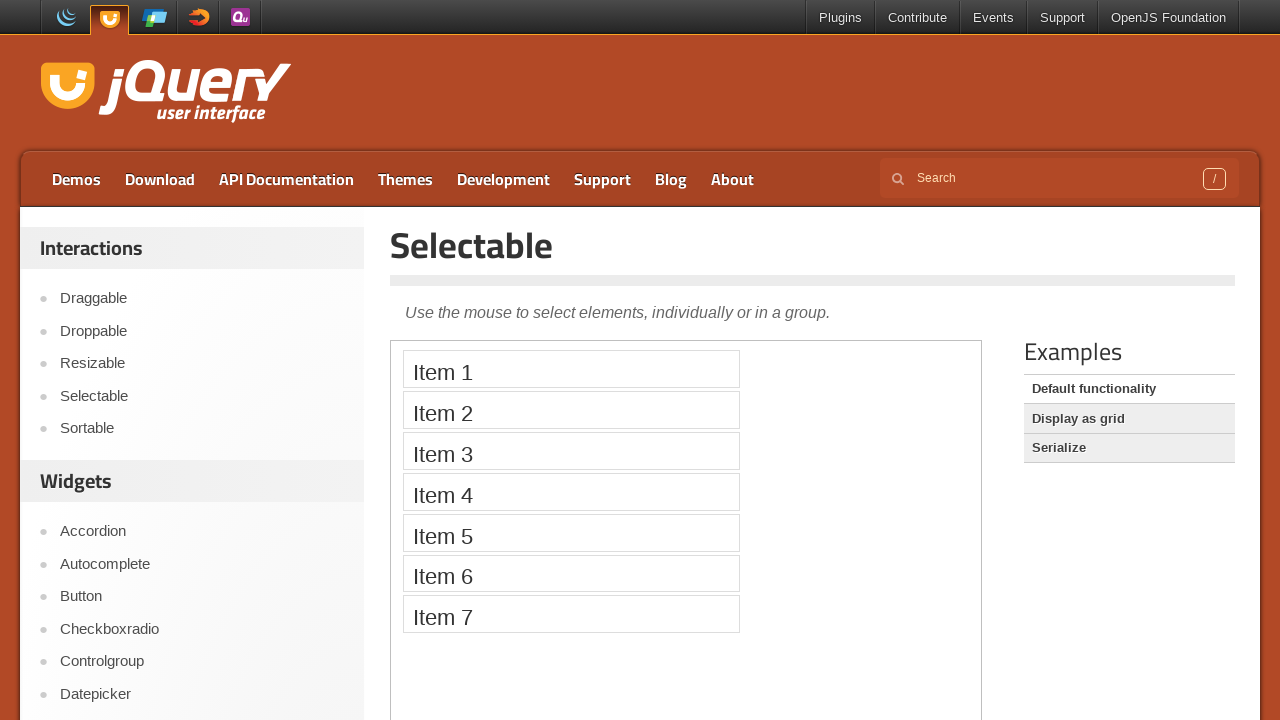

Located third selectable item
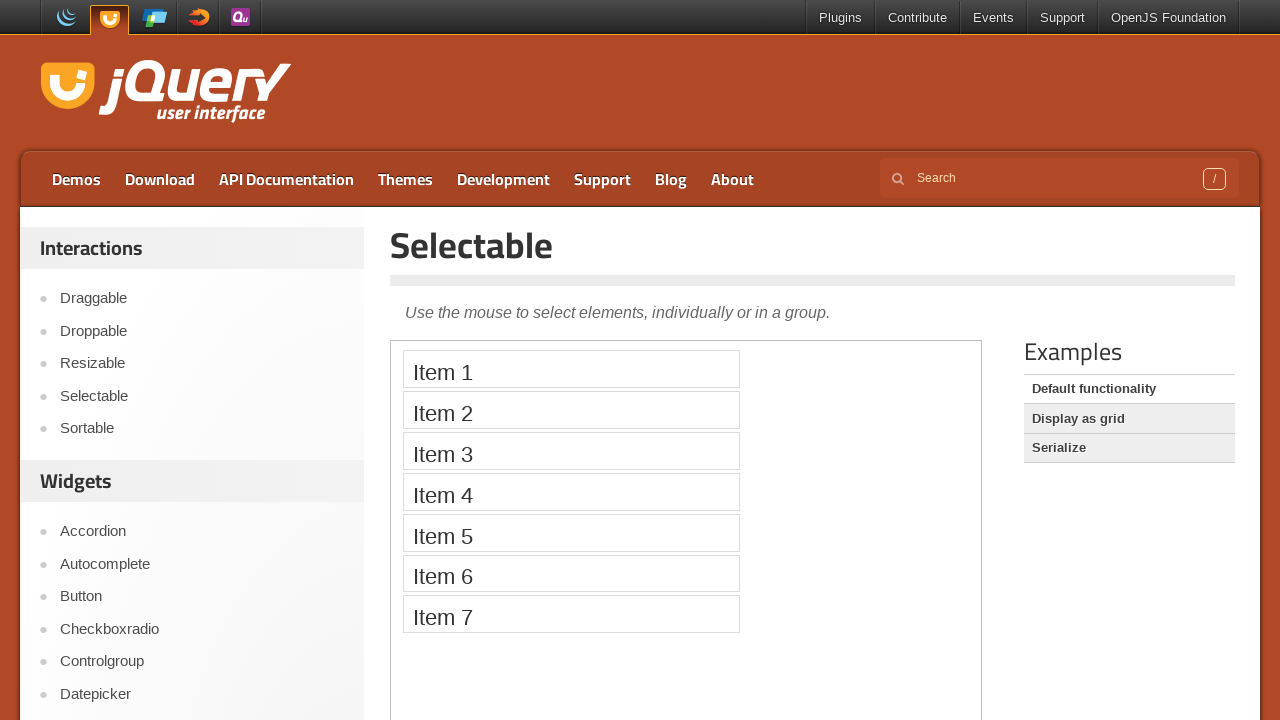

Located fourth selectable item
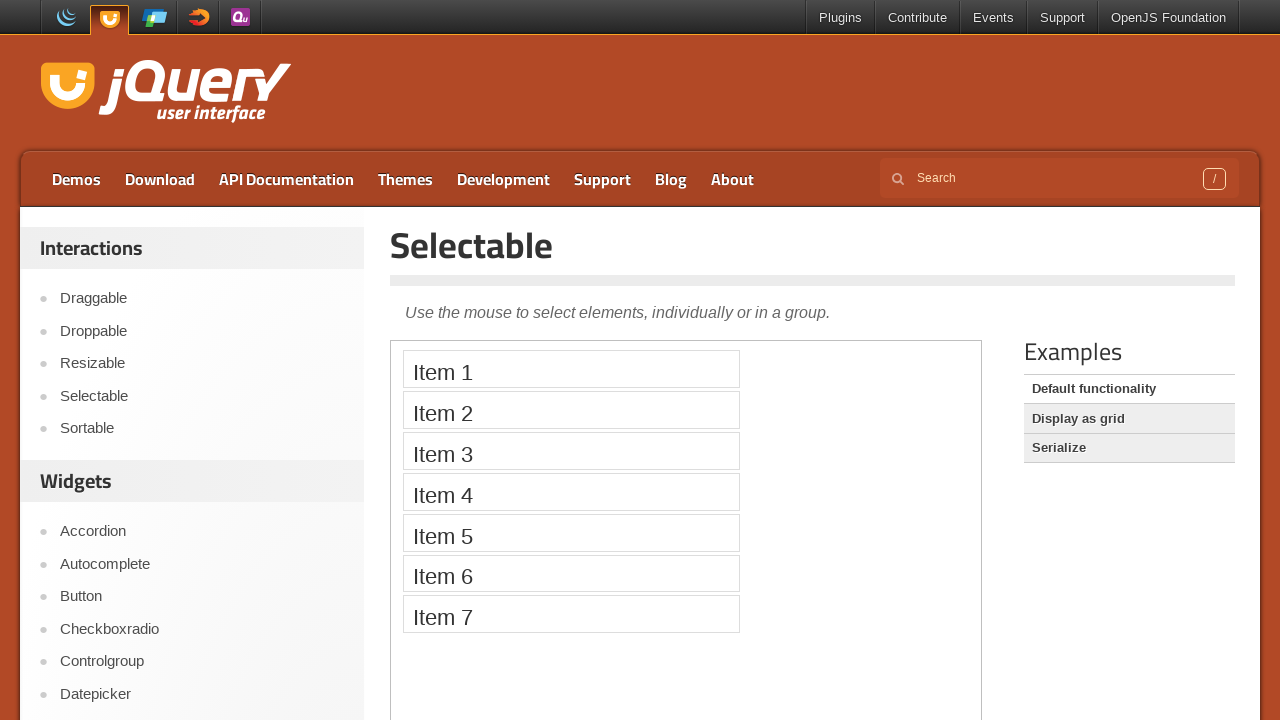

Clicked on first selectable item at (571, 369) on .demo-frame >> internal:control=enter-frame >> xpath=//li[@class='ui-widget-cont
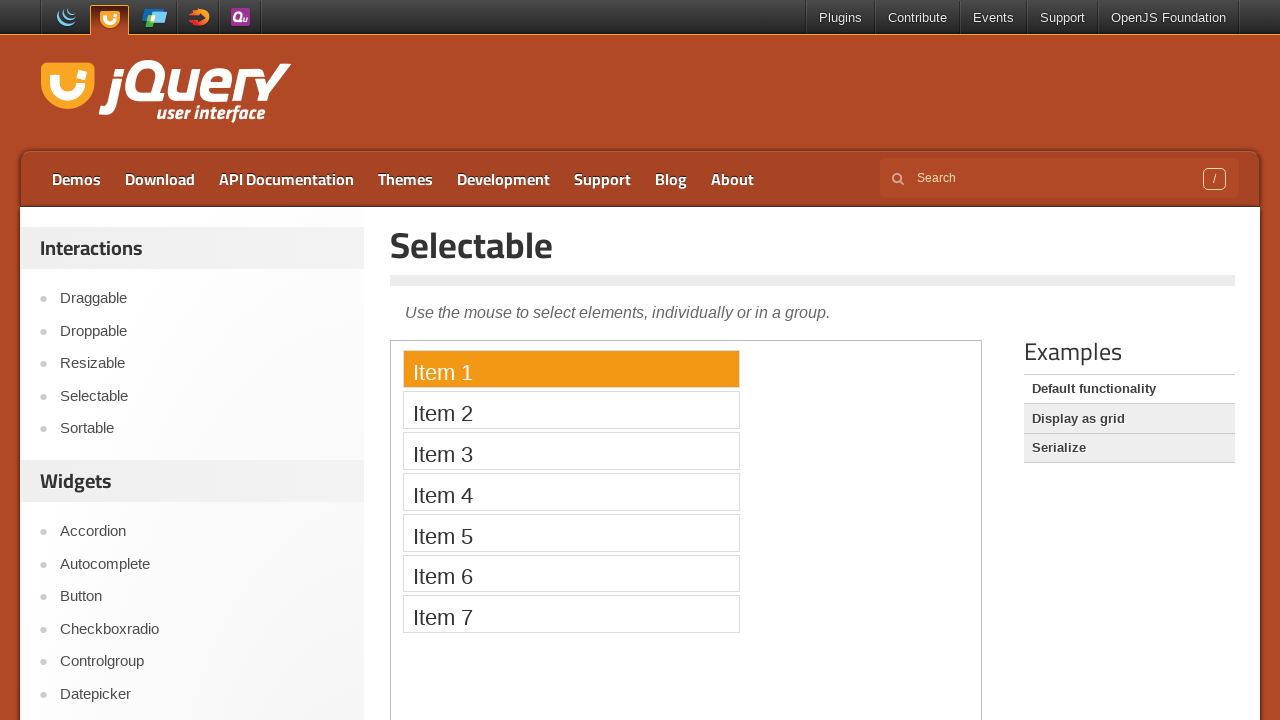

Pressed and held Control key for multi-select
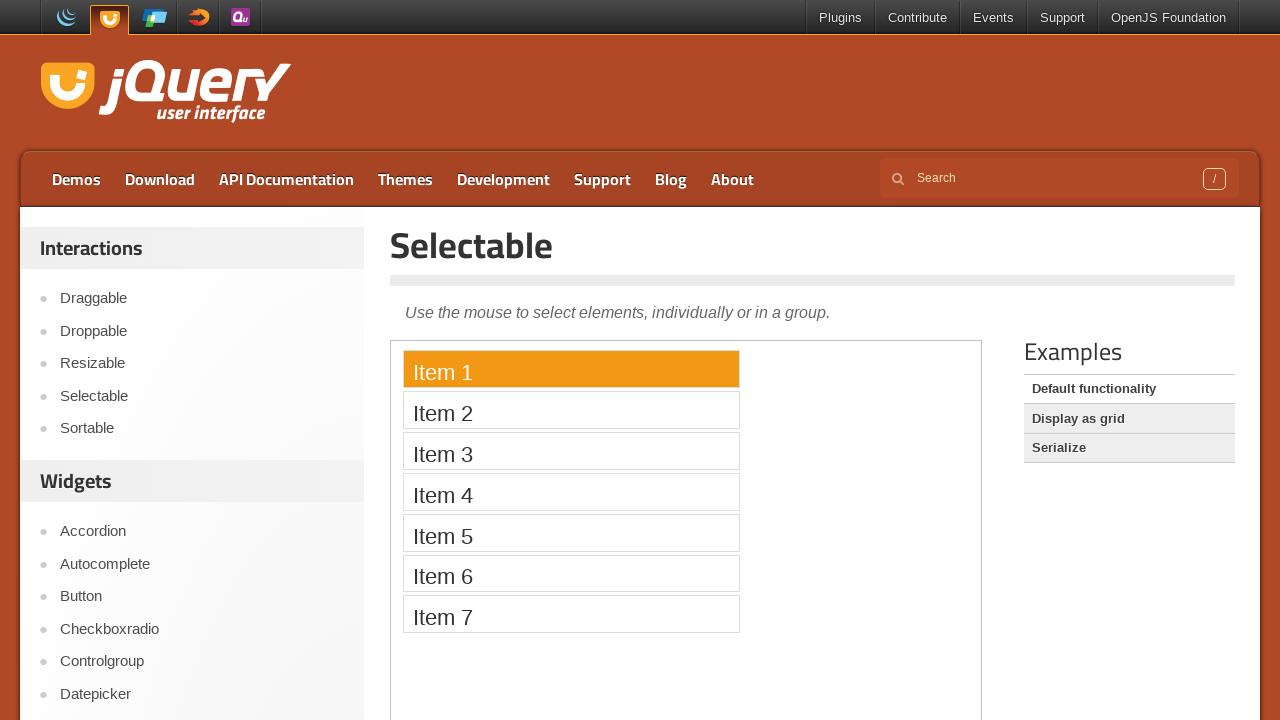

Clicked on second selectable item while holding Control at (571, 451) on .demo-frame >> internal:control=enter-frame >> xpath=//li[@class='ui-widget-cont
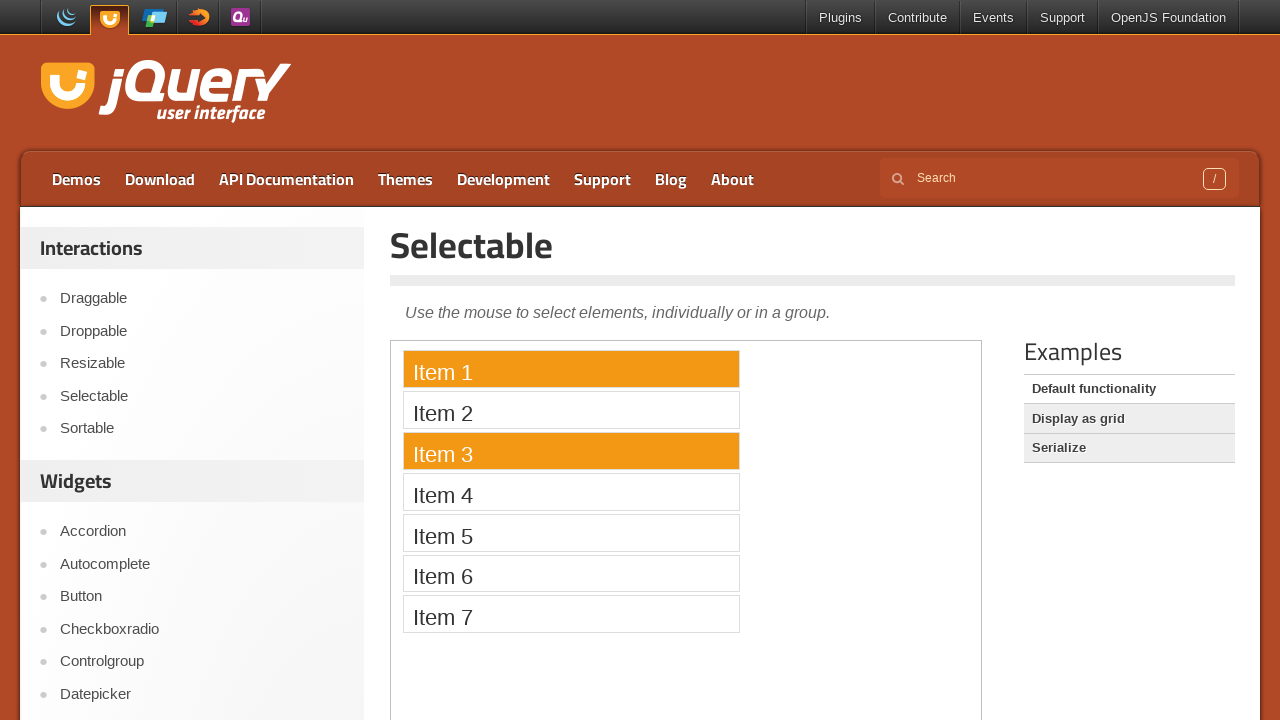

Clicked on third selectable item while holding Control at (571, 532) on .demo-frame >> internal:control=enter-frame >> xpath=//li[@class='ui-widget-cont
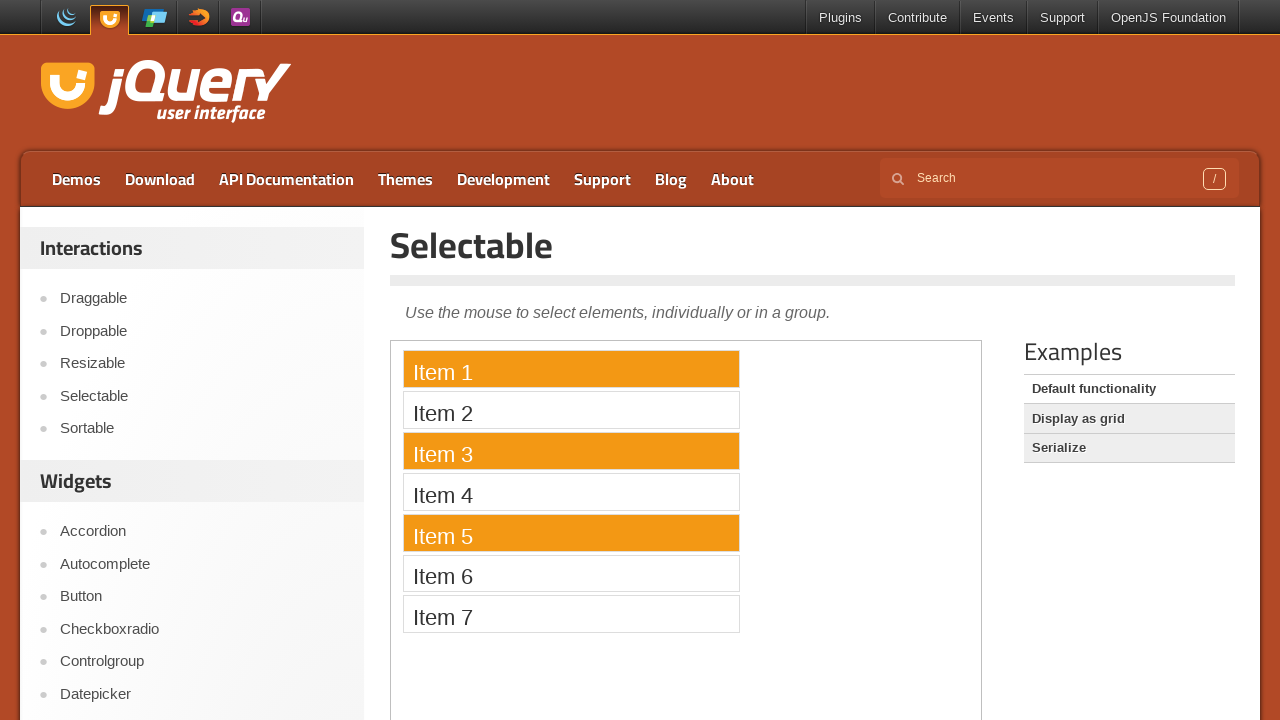

Clicked on fourth selectable item while holding Control at (571, 614) on .demo-frame >> internal:control=enter-frame >> xpath=//li[@class='ui-widget-cont
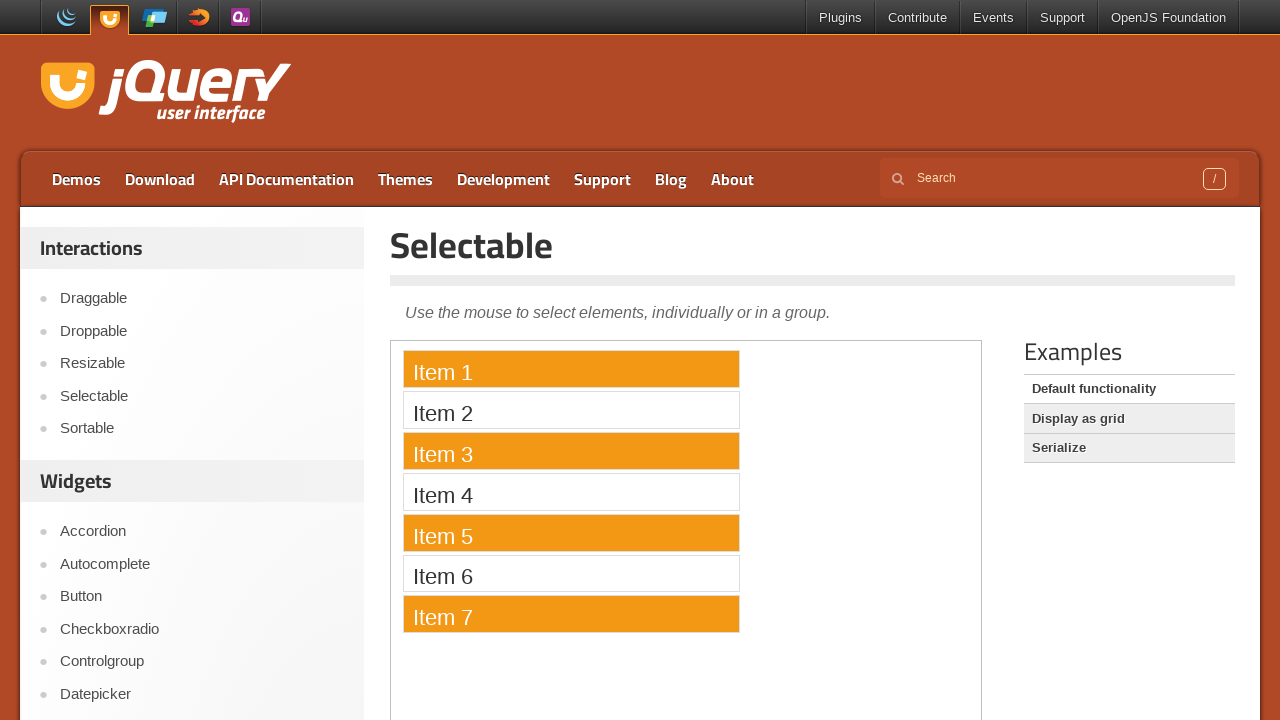

Released Control key after multi-select operations
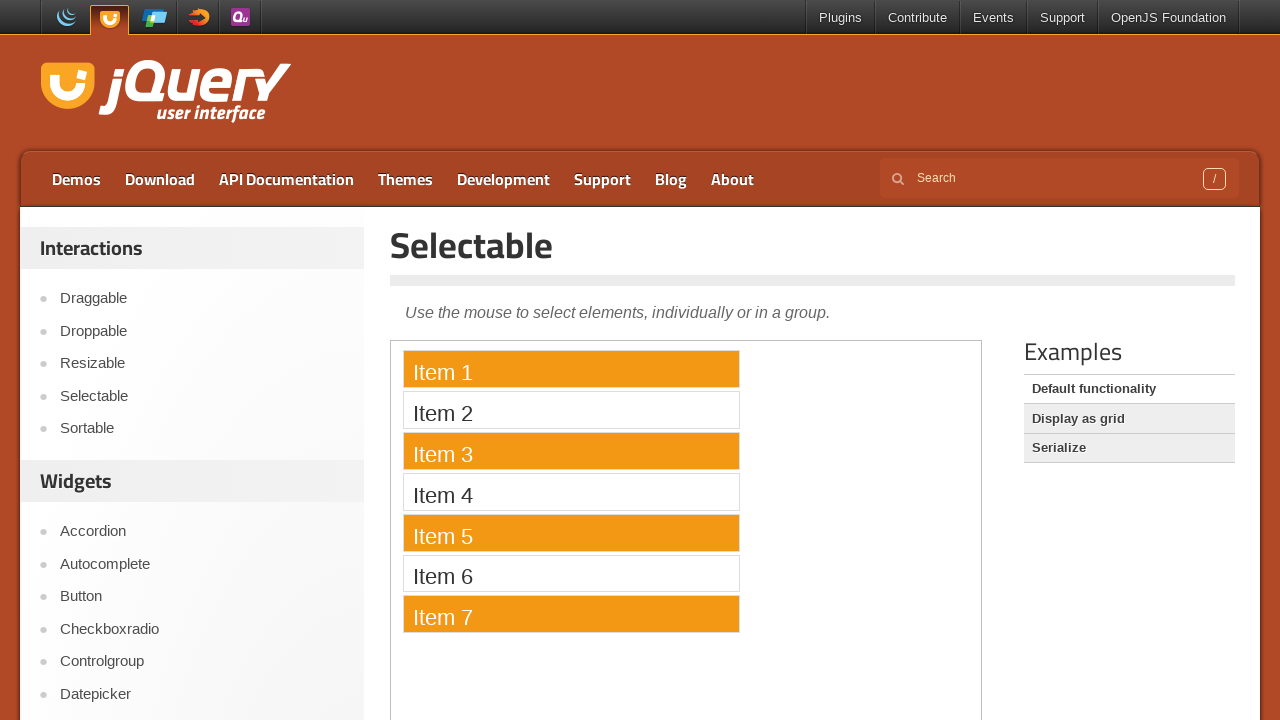

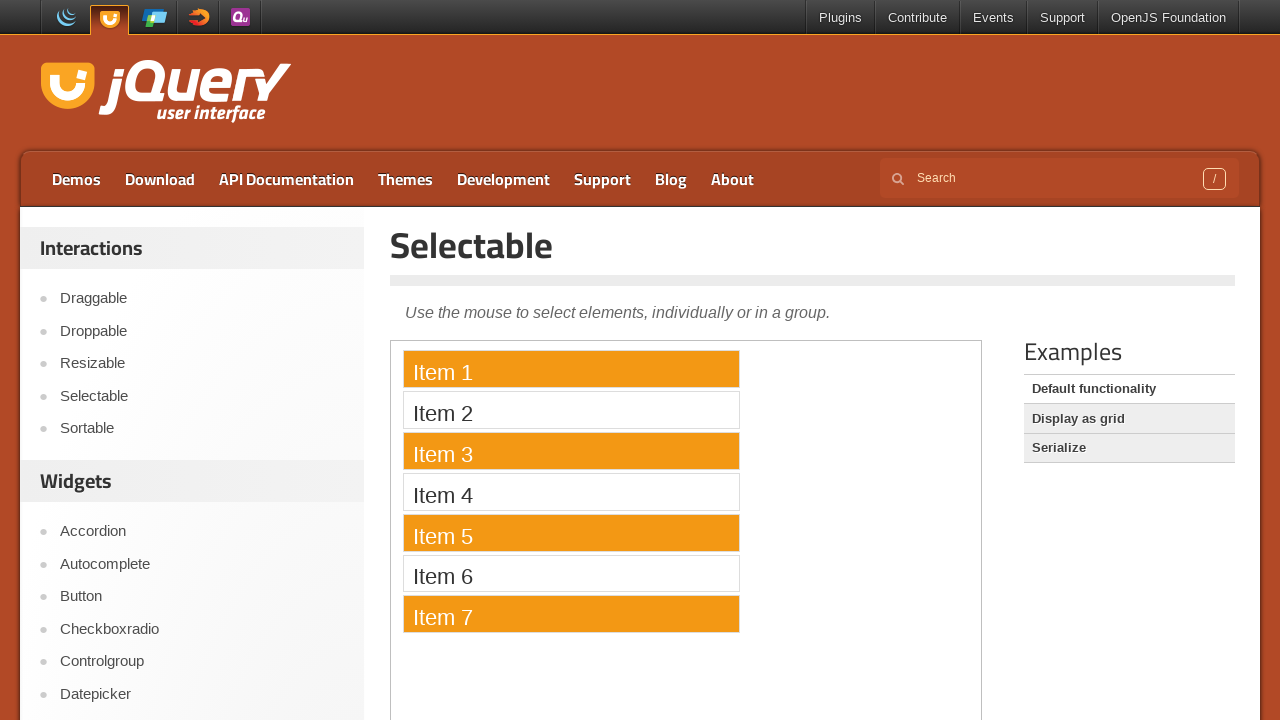